Navigates to Rediff signup/registration page and verifies the page title matches expected value "Rediff.com"

Starting URL: https://is.rediff.com/signup/register

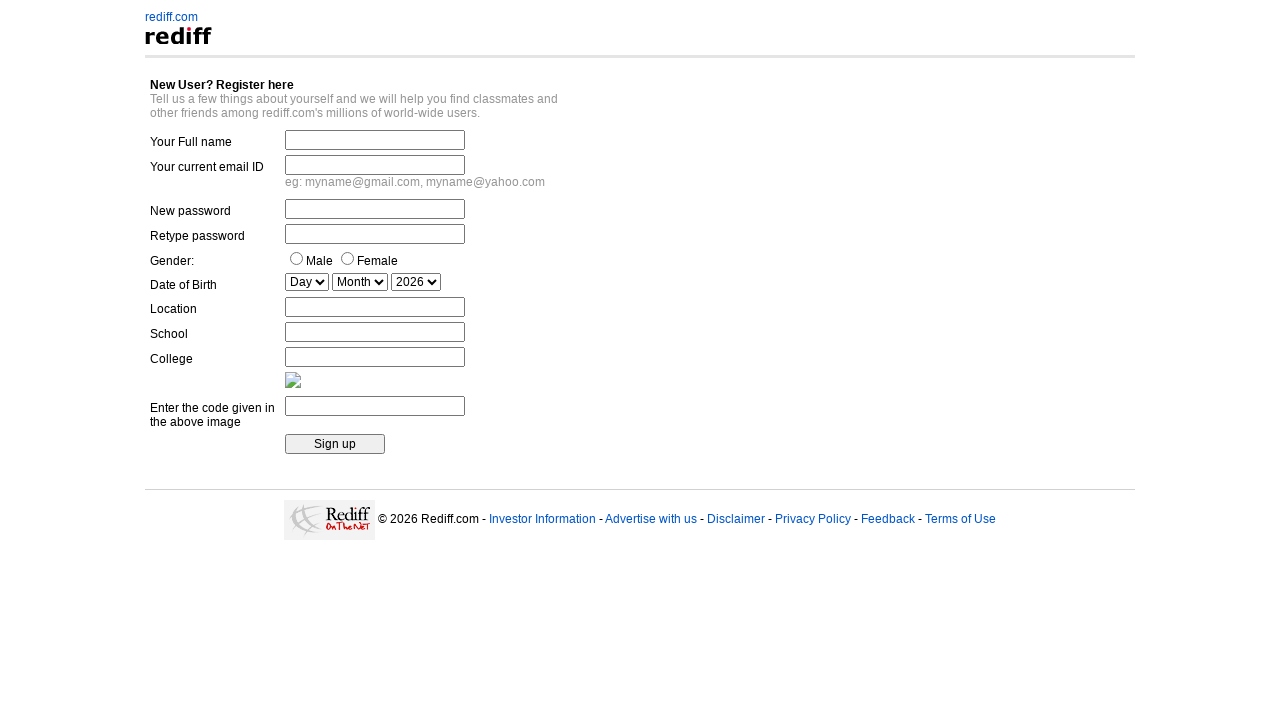

Set viewport size to 1920x1080
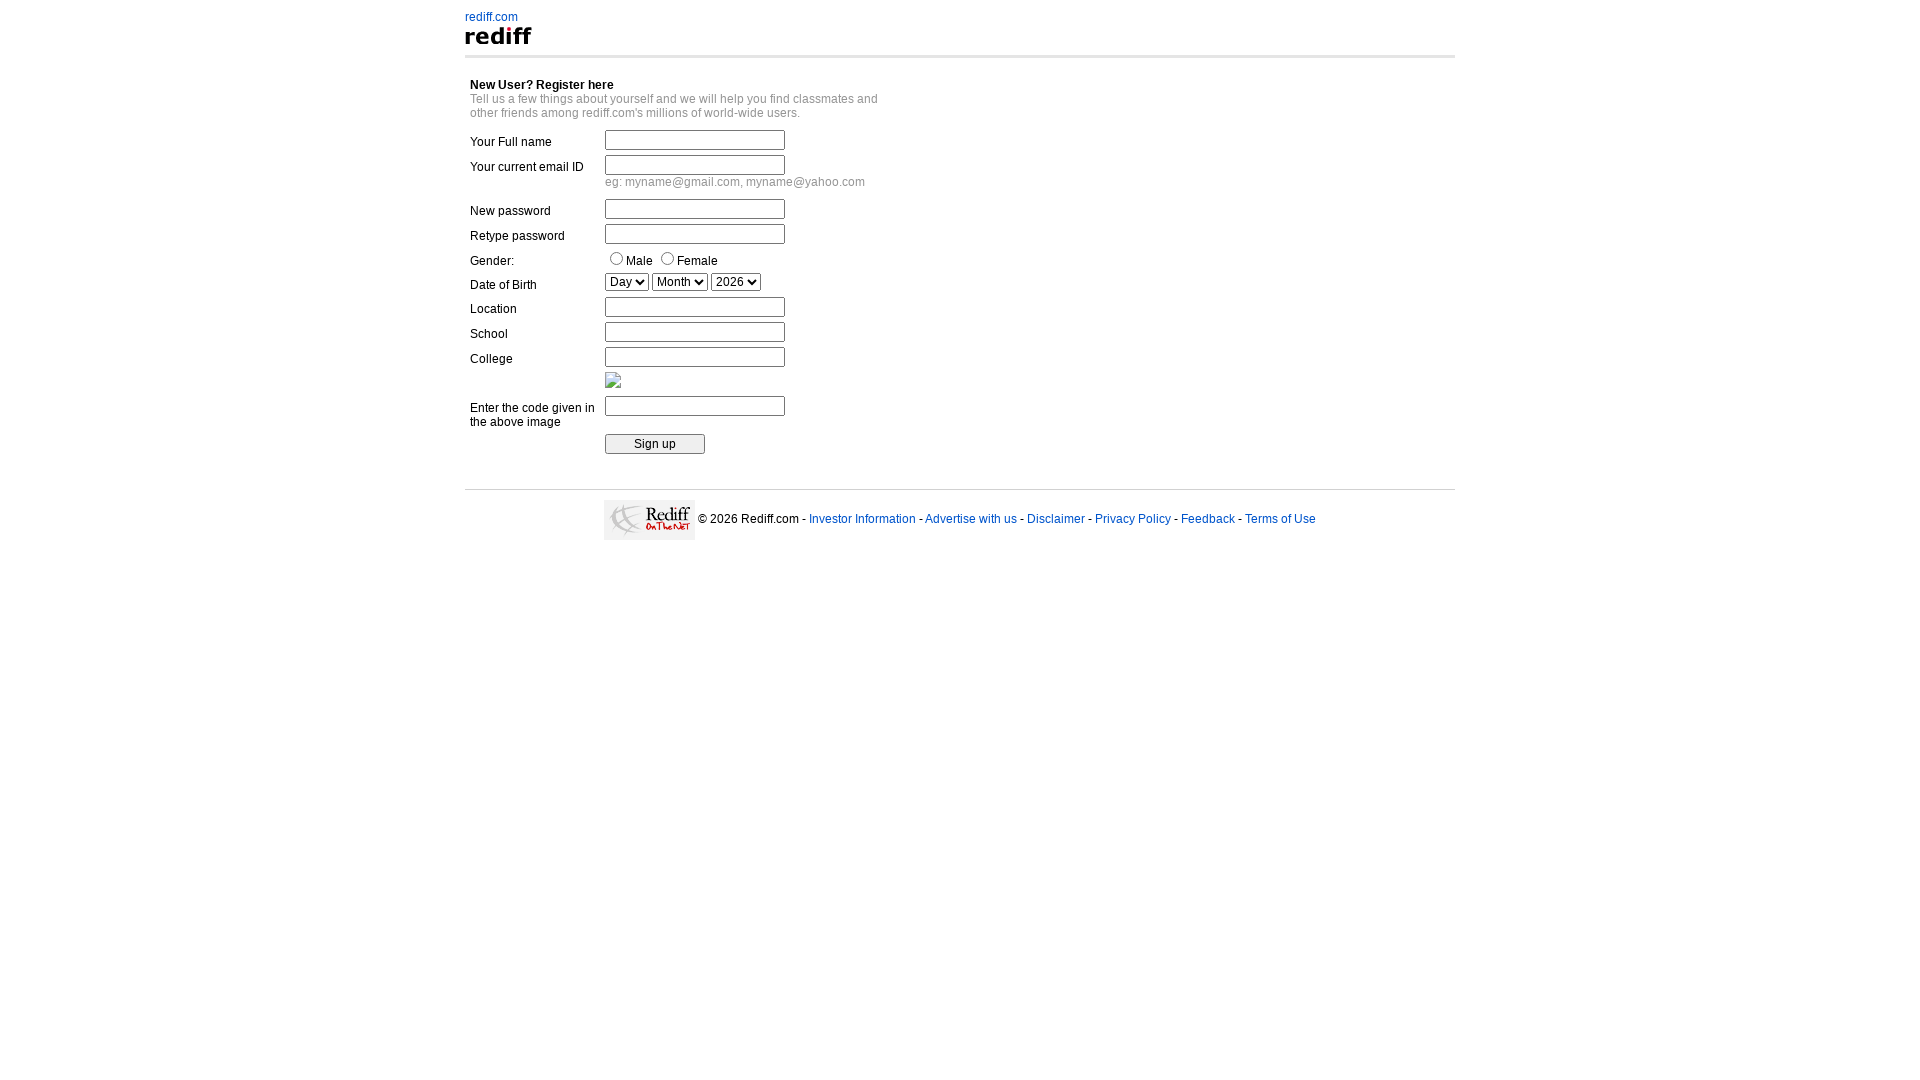

Retrieved page title
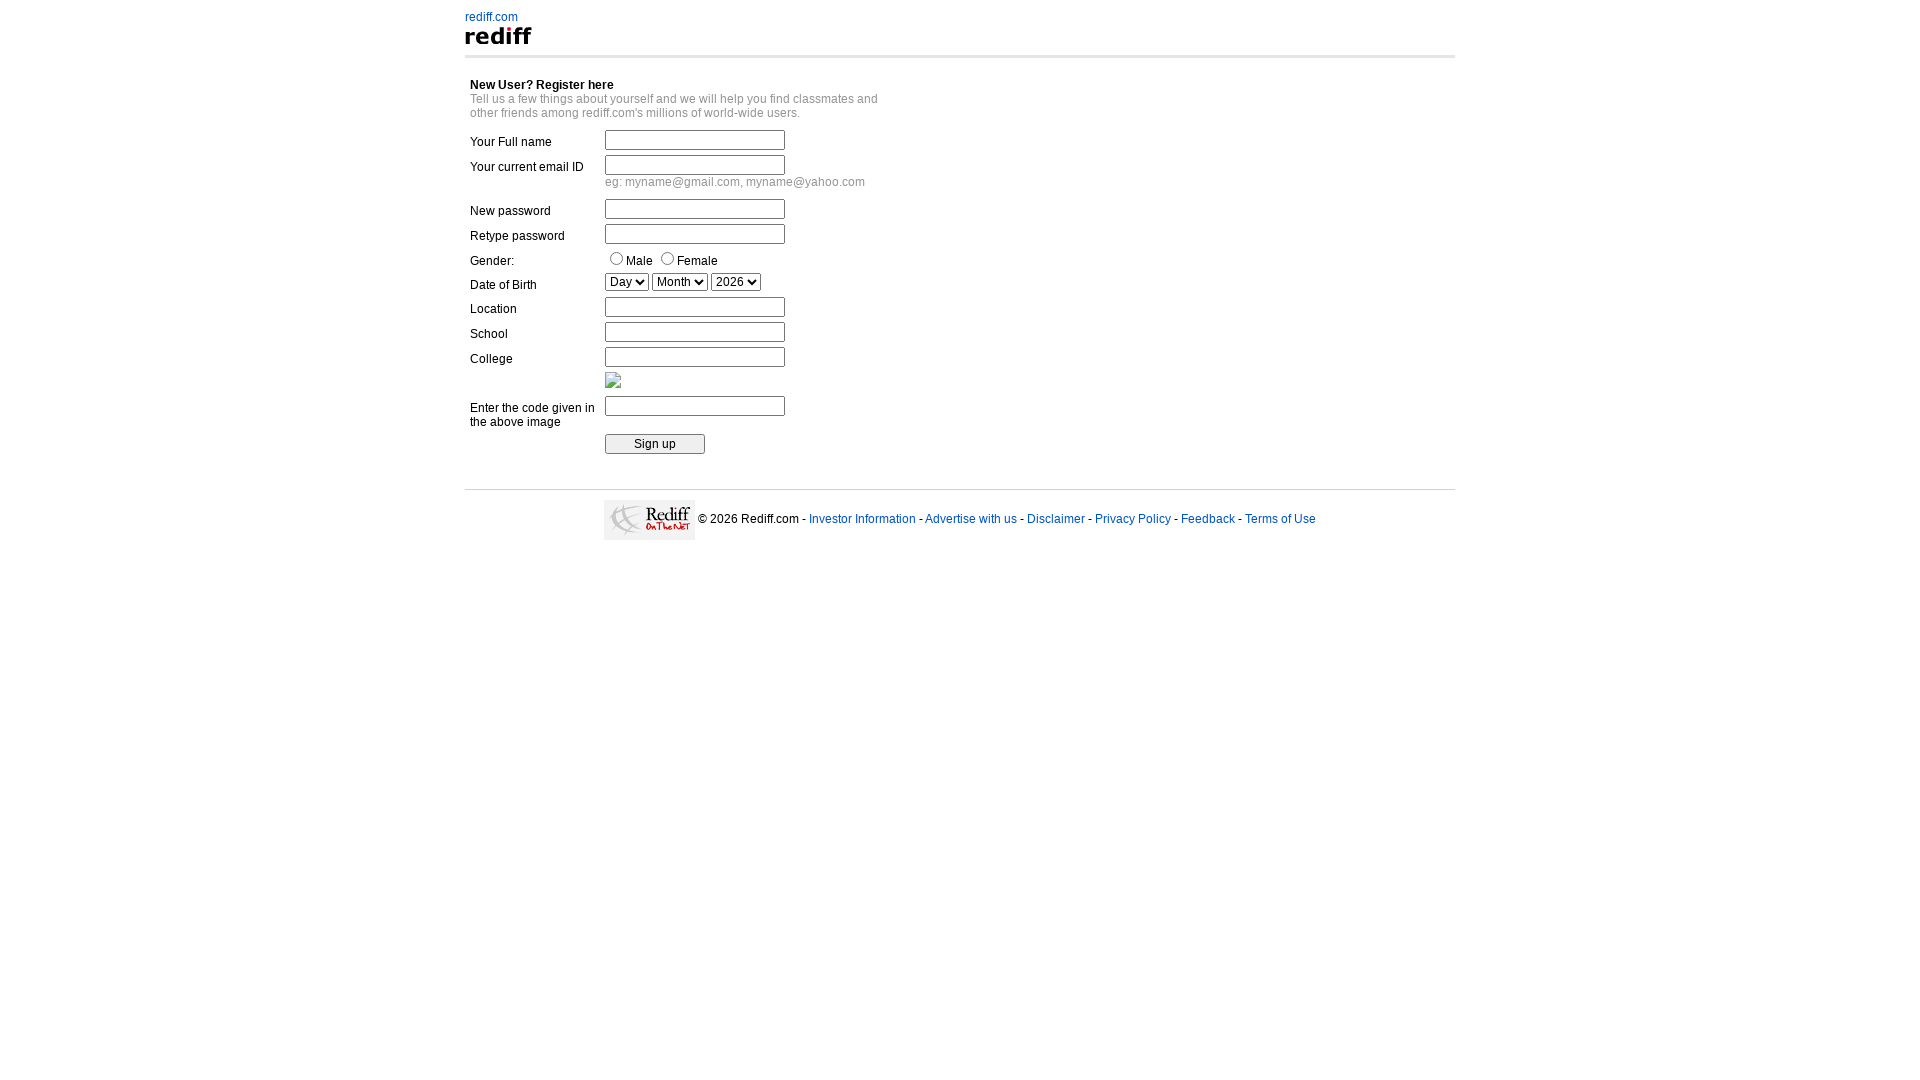

Set expected title to 'Rediff.com'
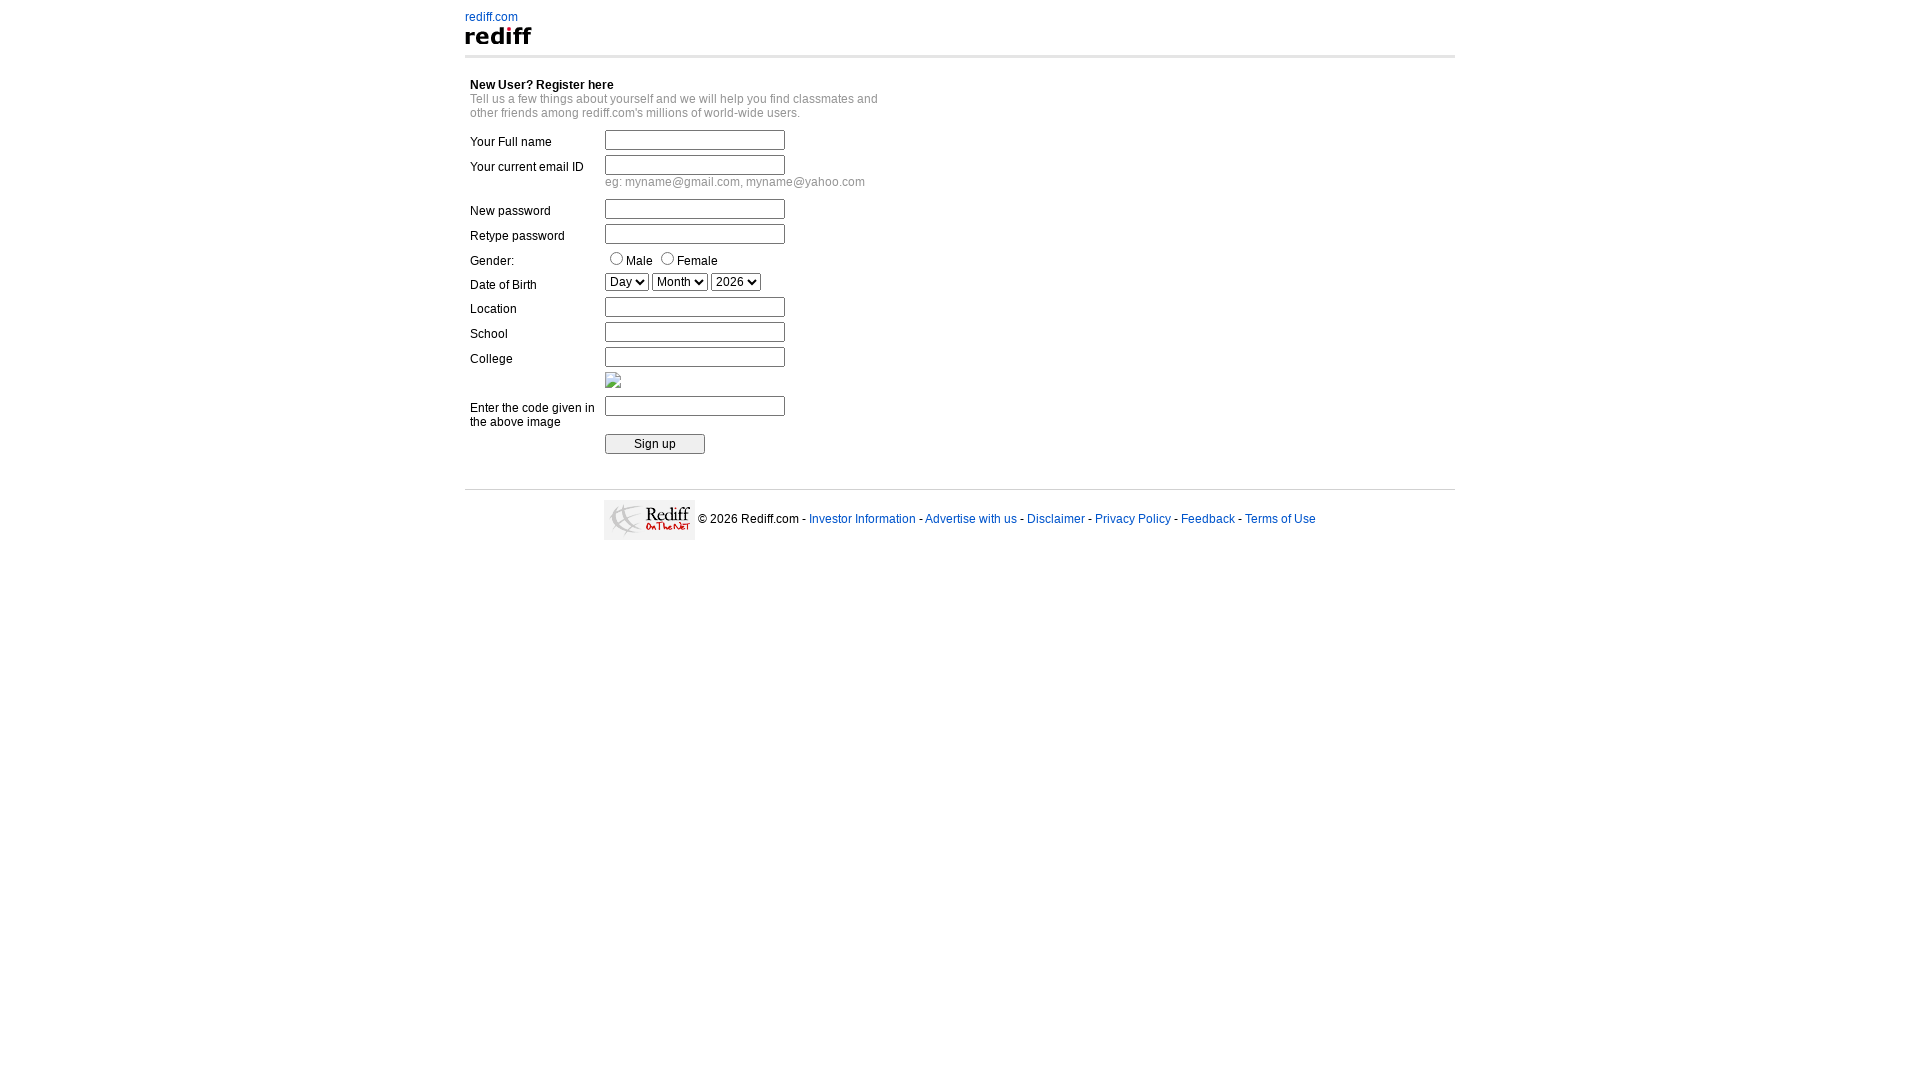

Verified page title matches expected value. Actual title: 'Rediff.com'
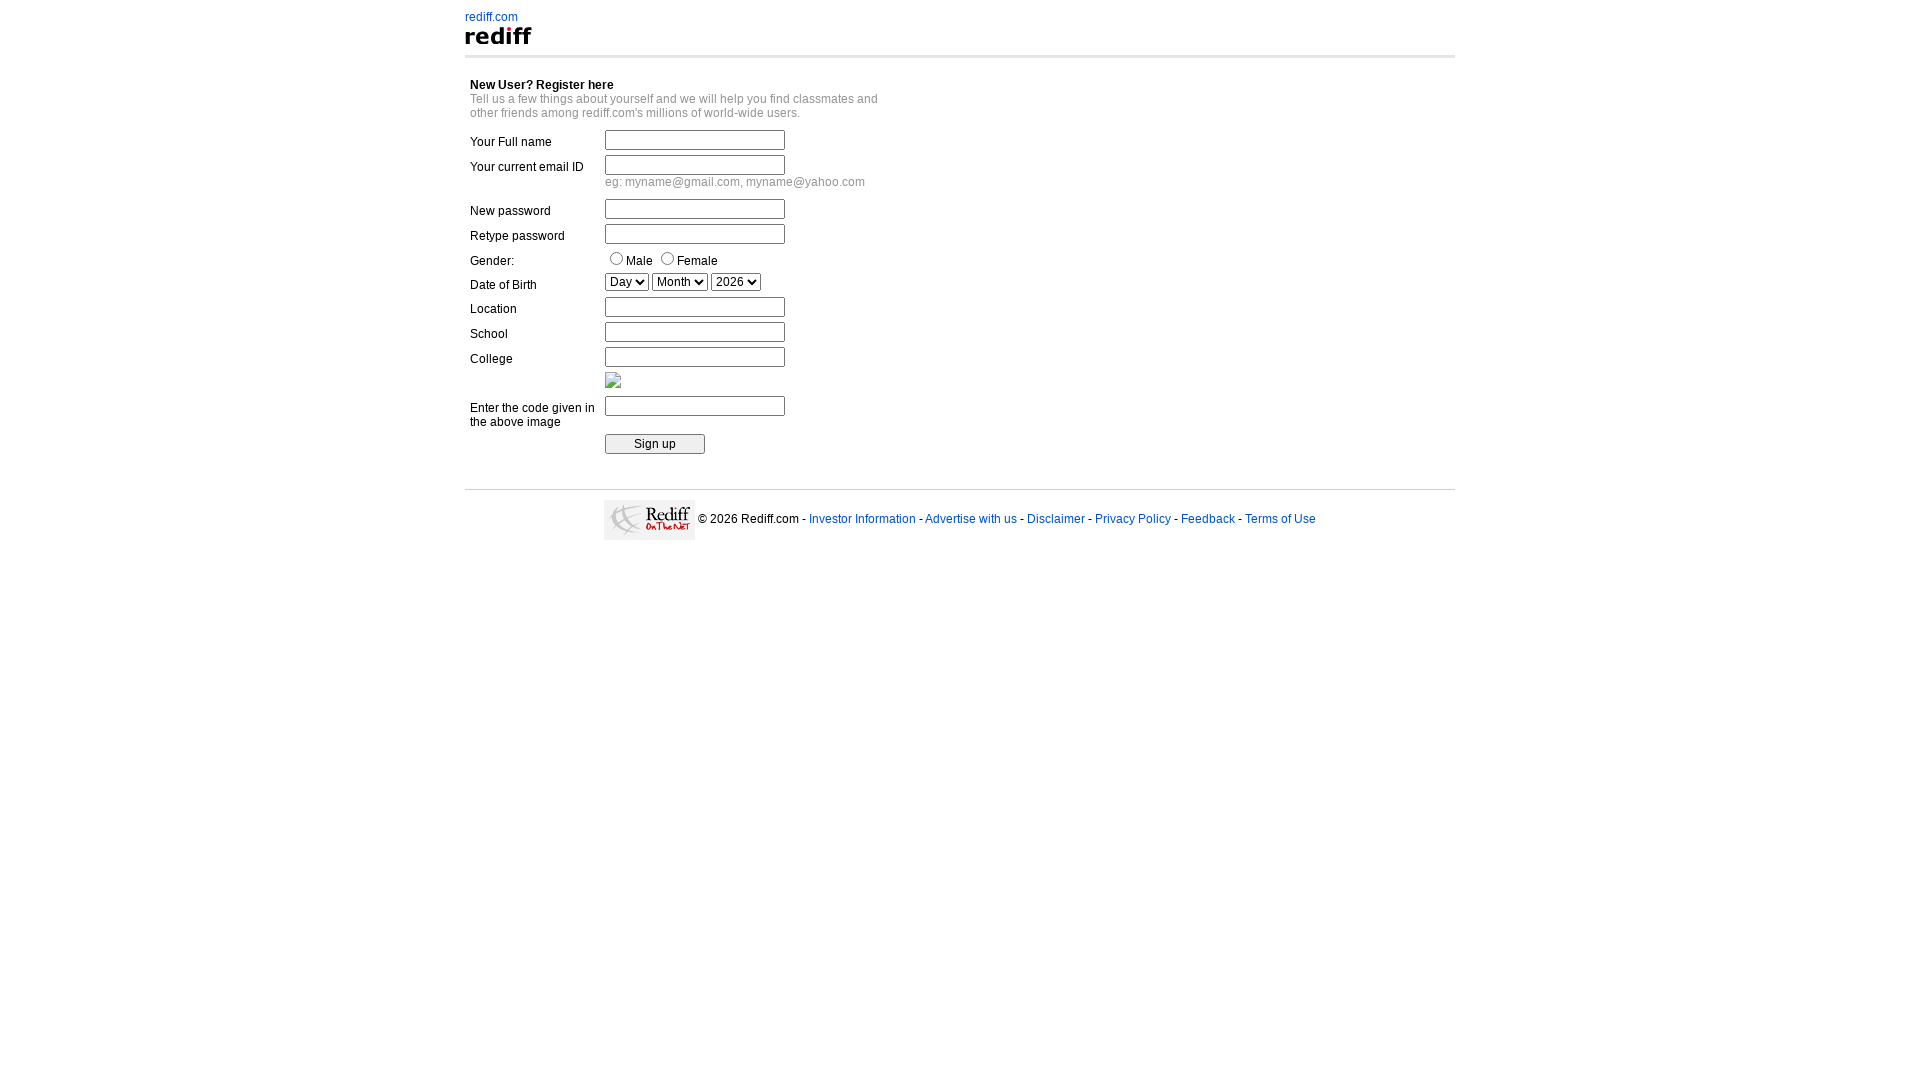

Retrieved current URL
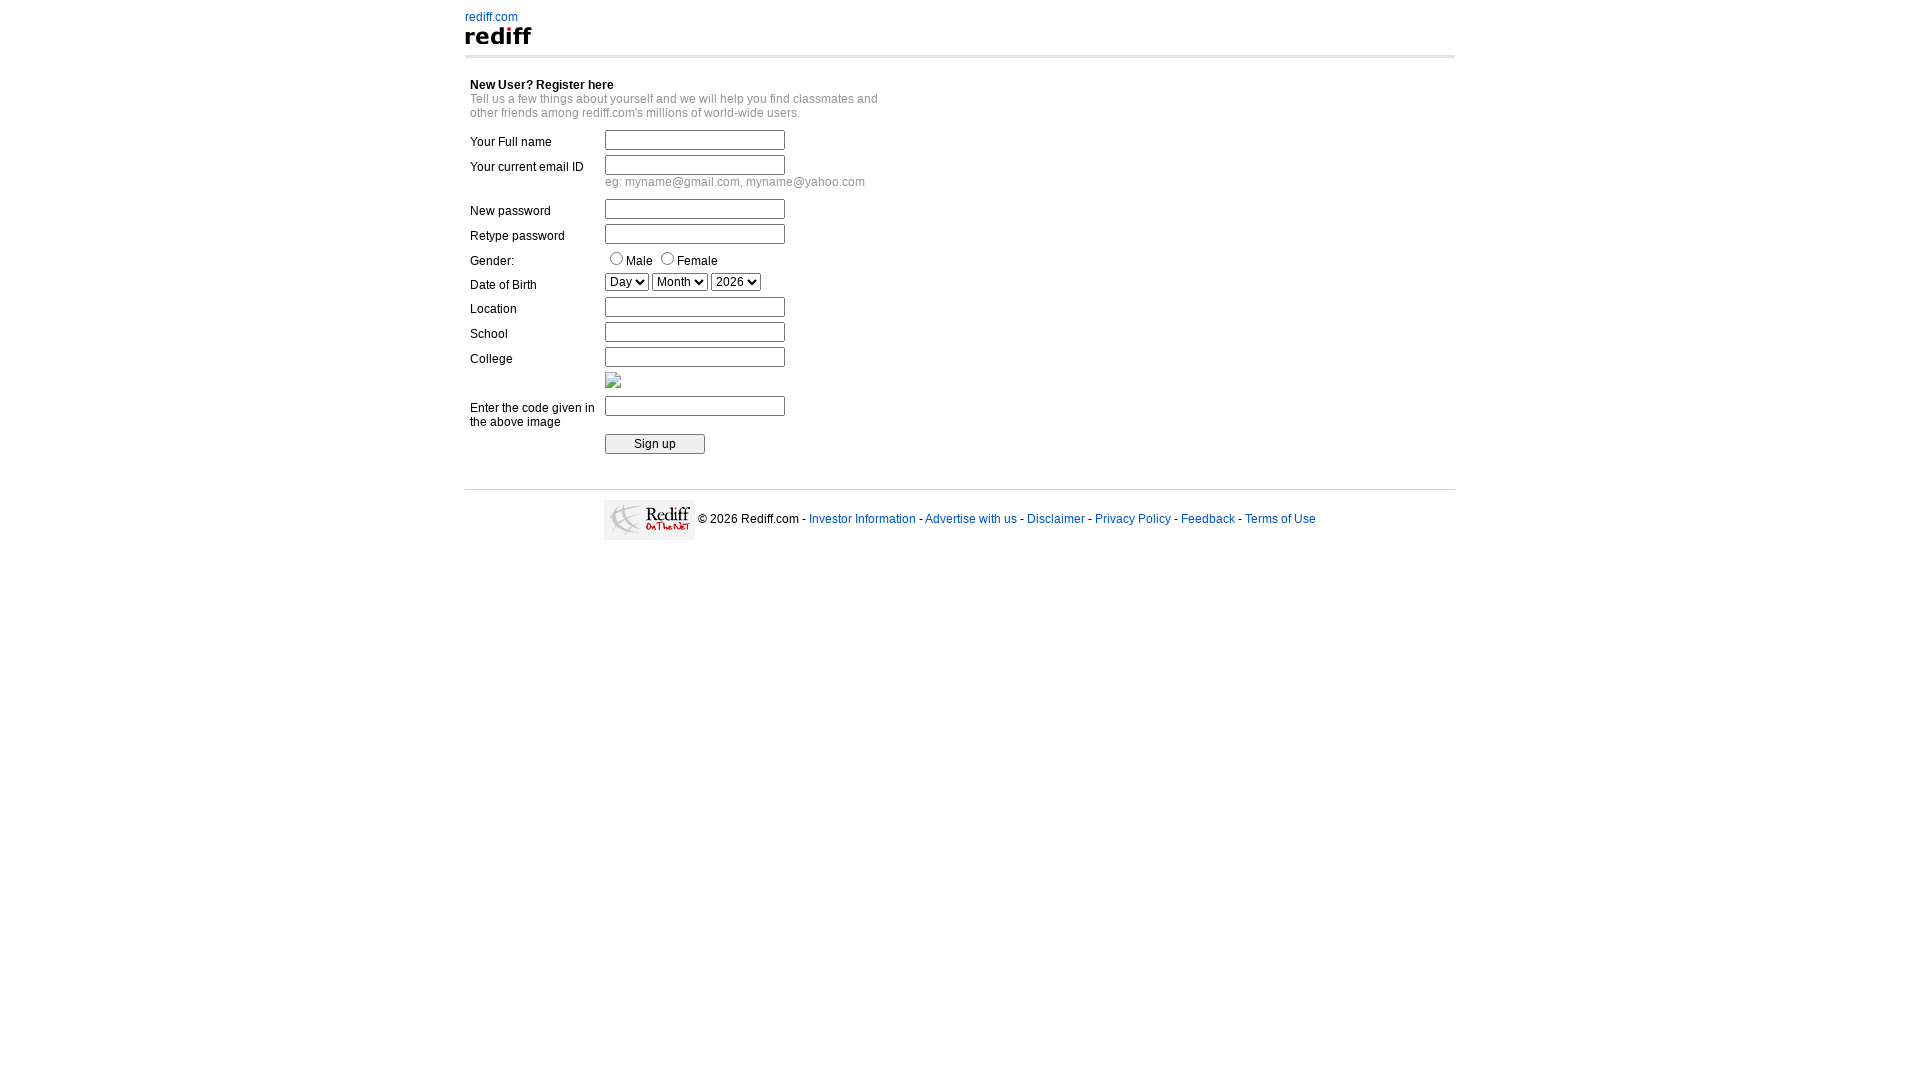

Verified URL contains 'rediff.com'. Current URL: 'https://is.rediff.com/signup/register'
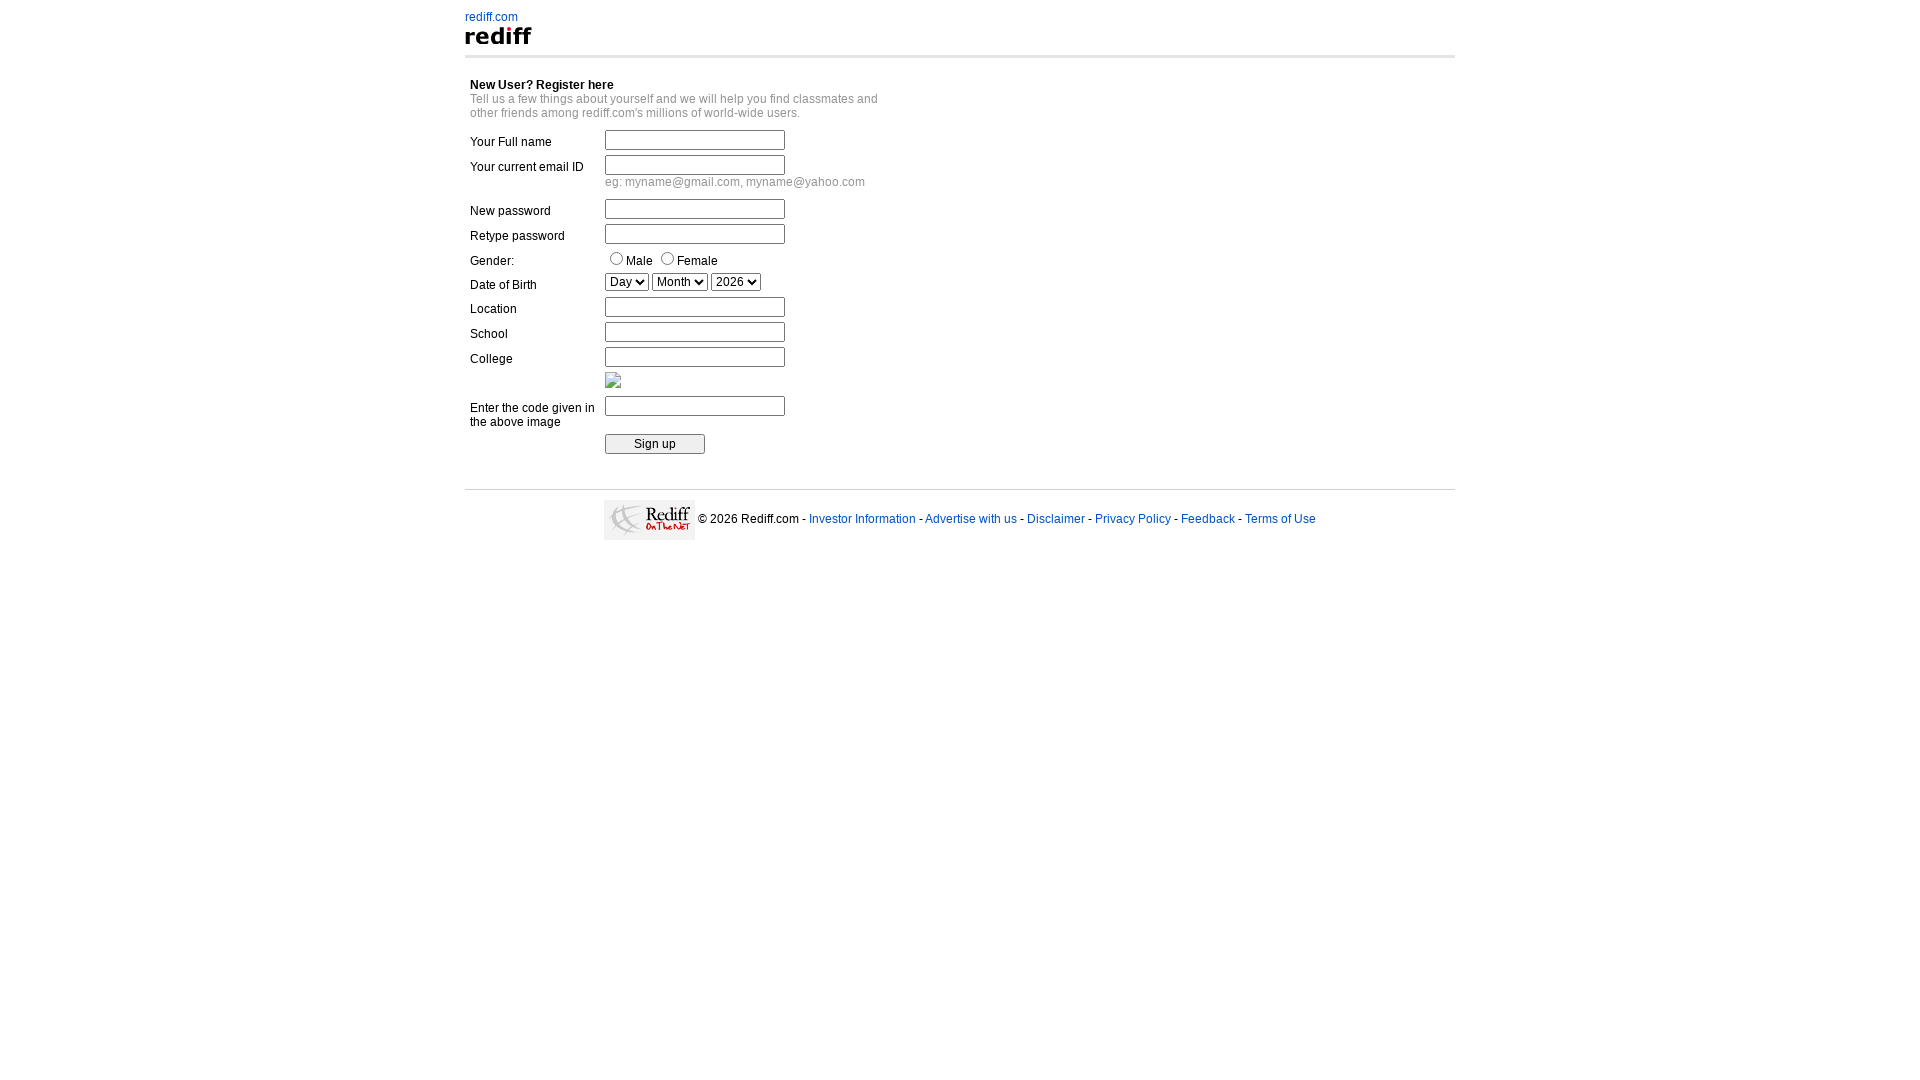

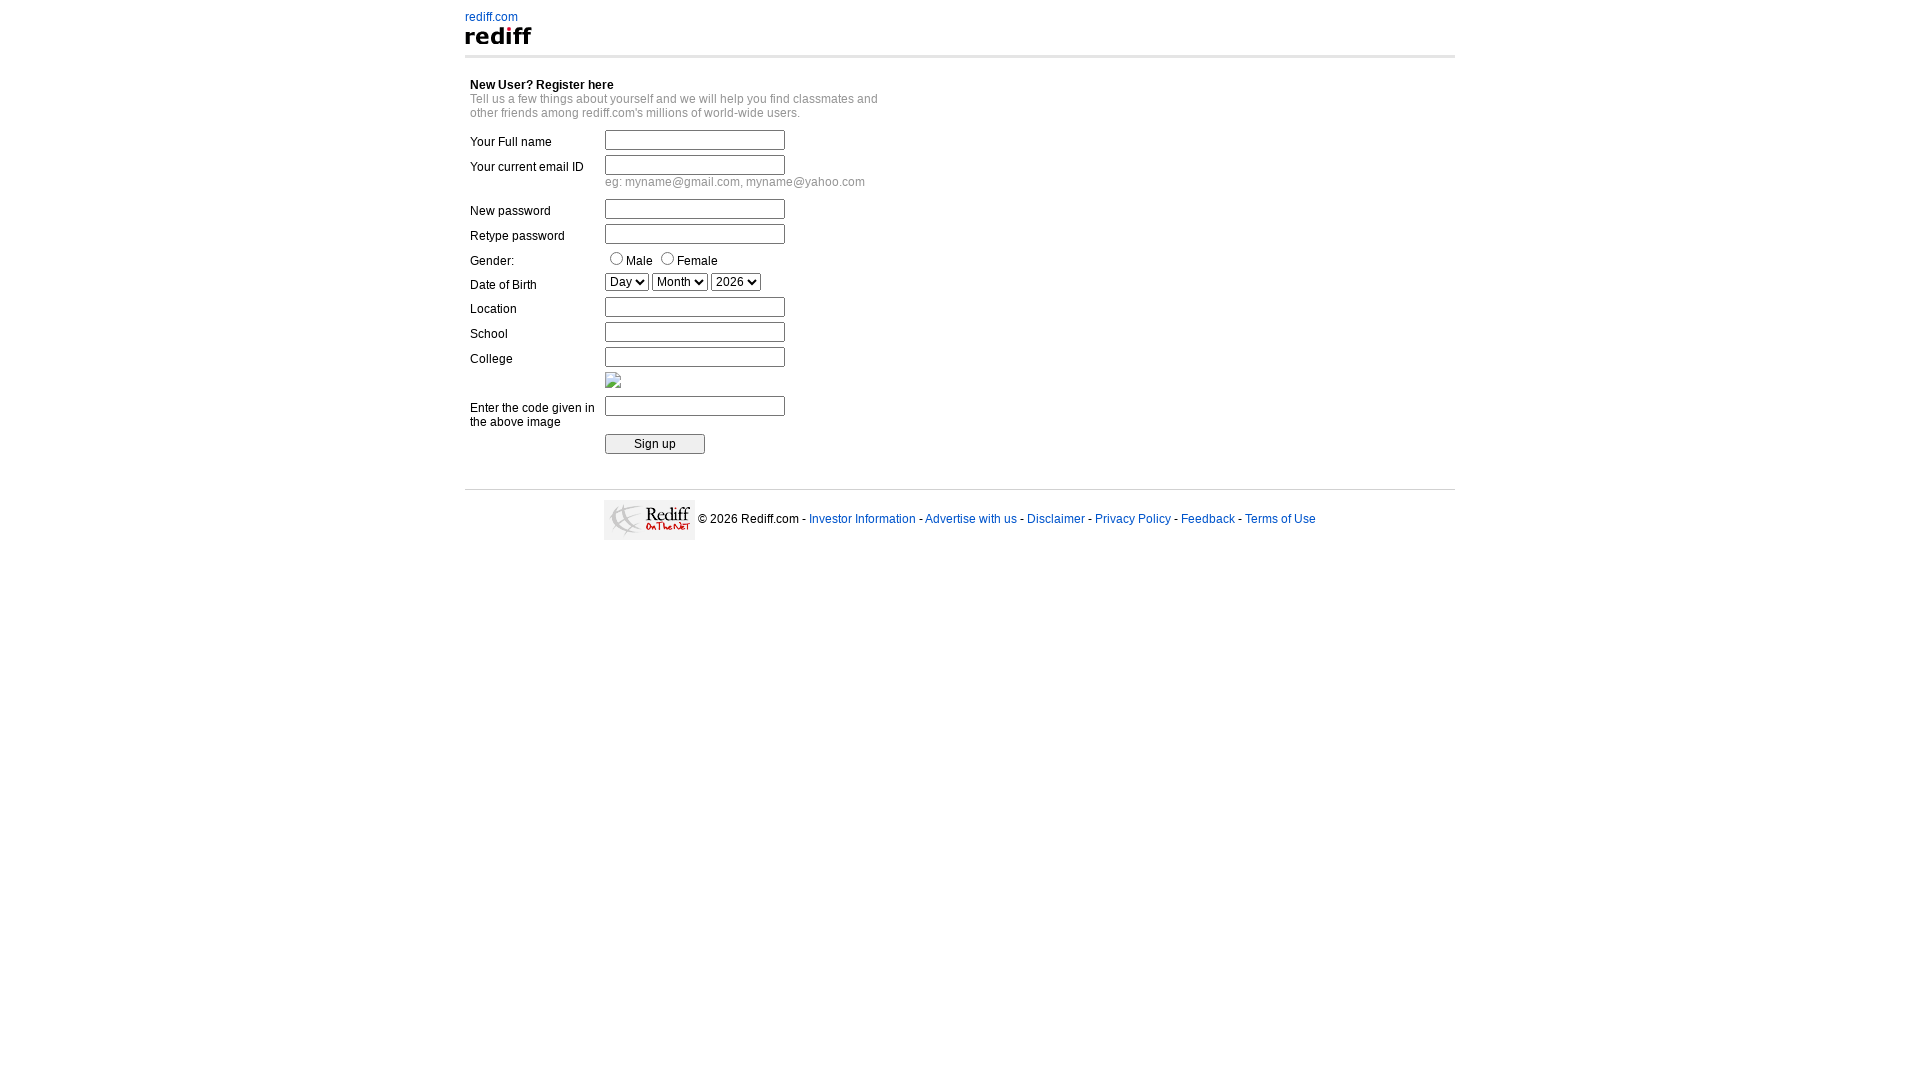